Tests iframe interaction and JavaScript execution on W3Schools tryit editor by switching to iframe, executing a JavaScript function, and highlighting an element

Starting URL: https://www.w3schools.com/jsref/tryit.asp?filename=tryjsref_submit_get

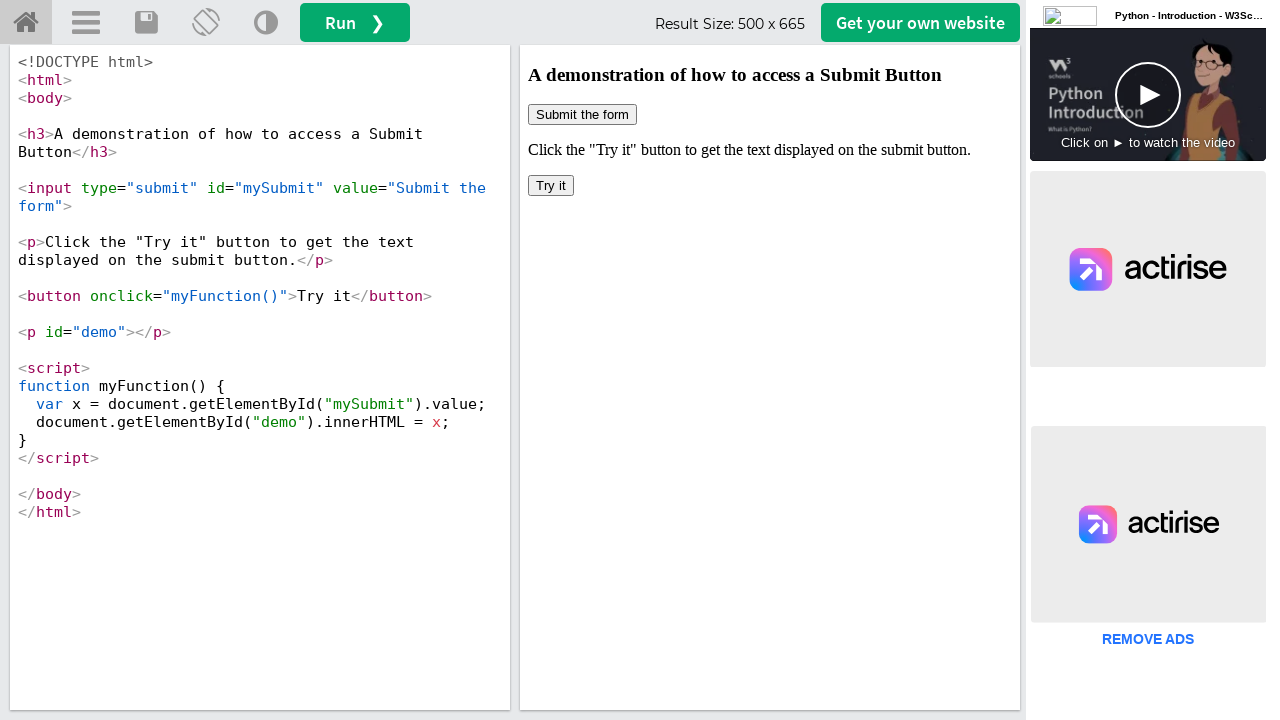

Located iframe with ID 'iframeResult'
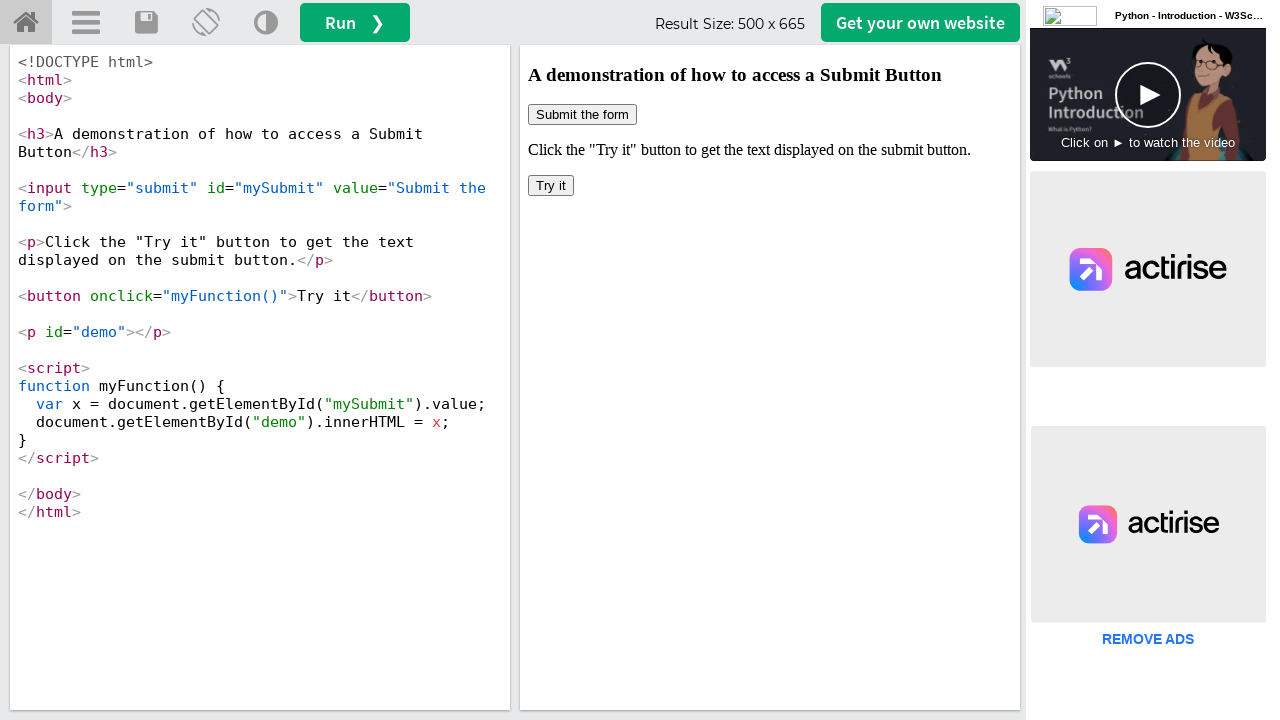

Executed myFunction() in iframe context
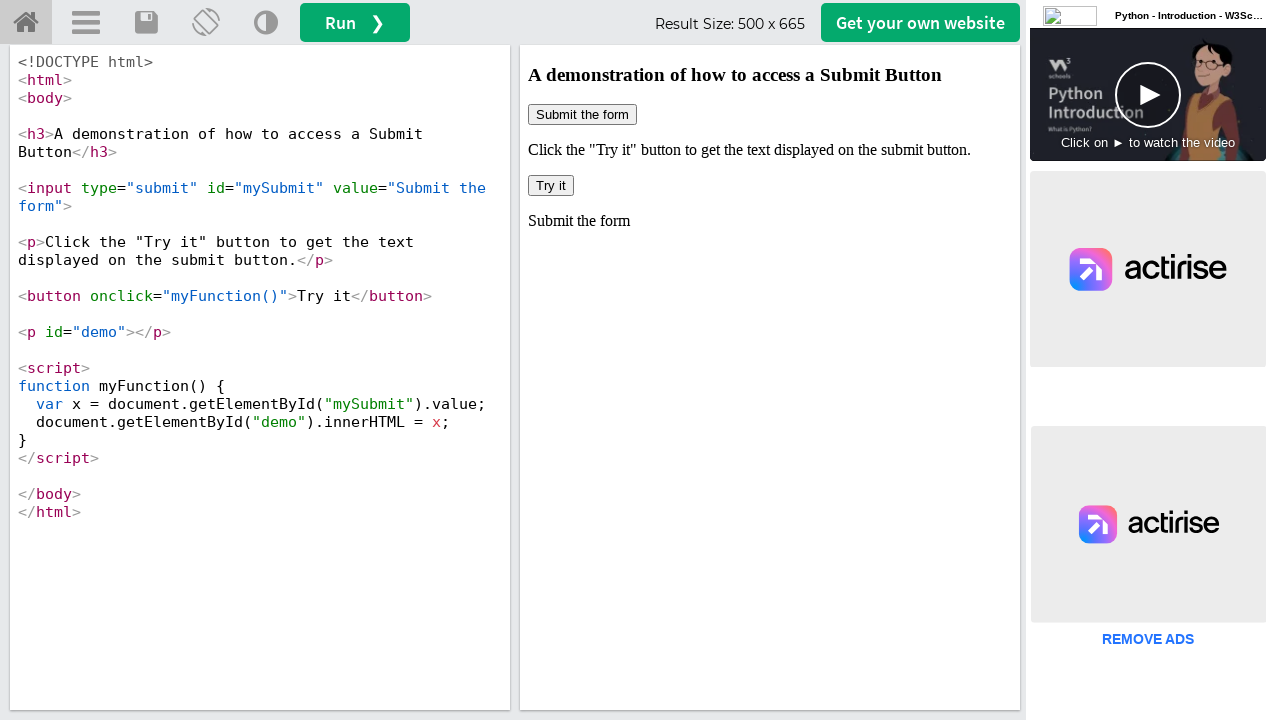

Applied red border style to submit button element
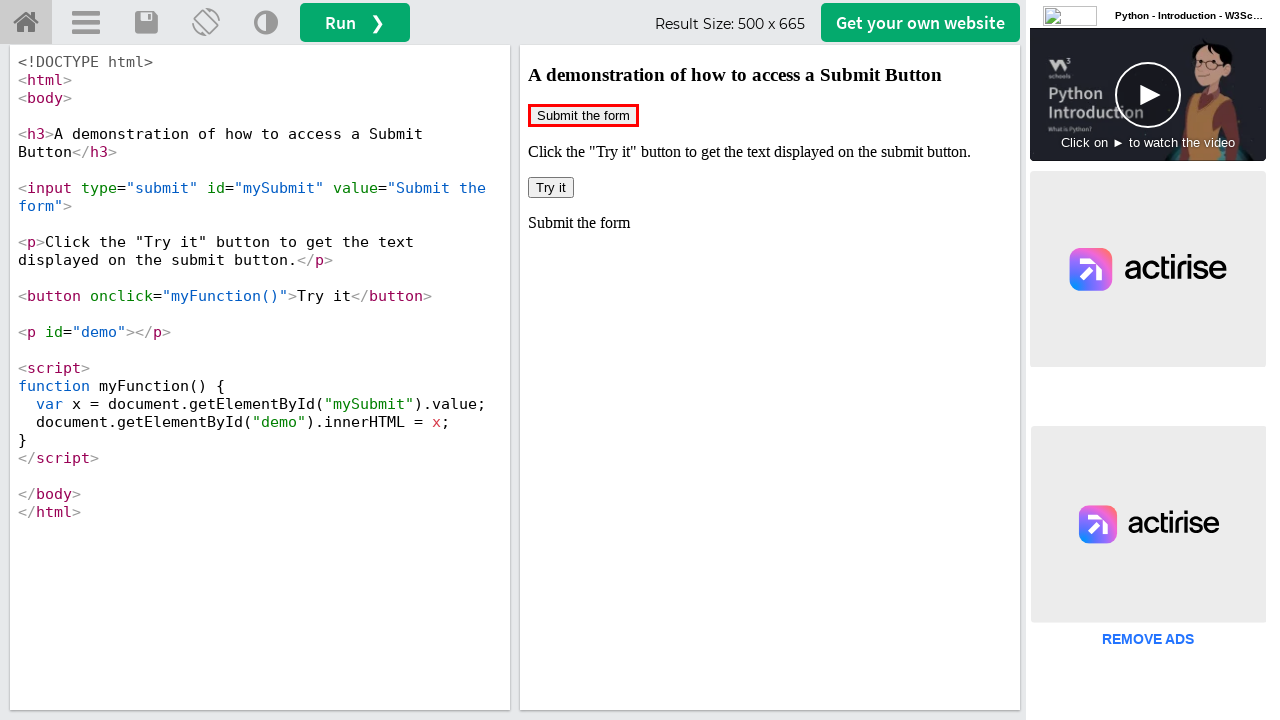

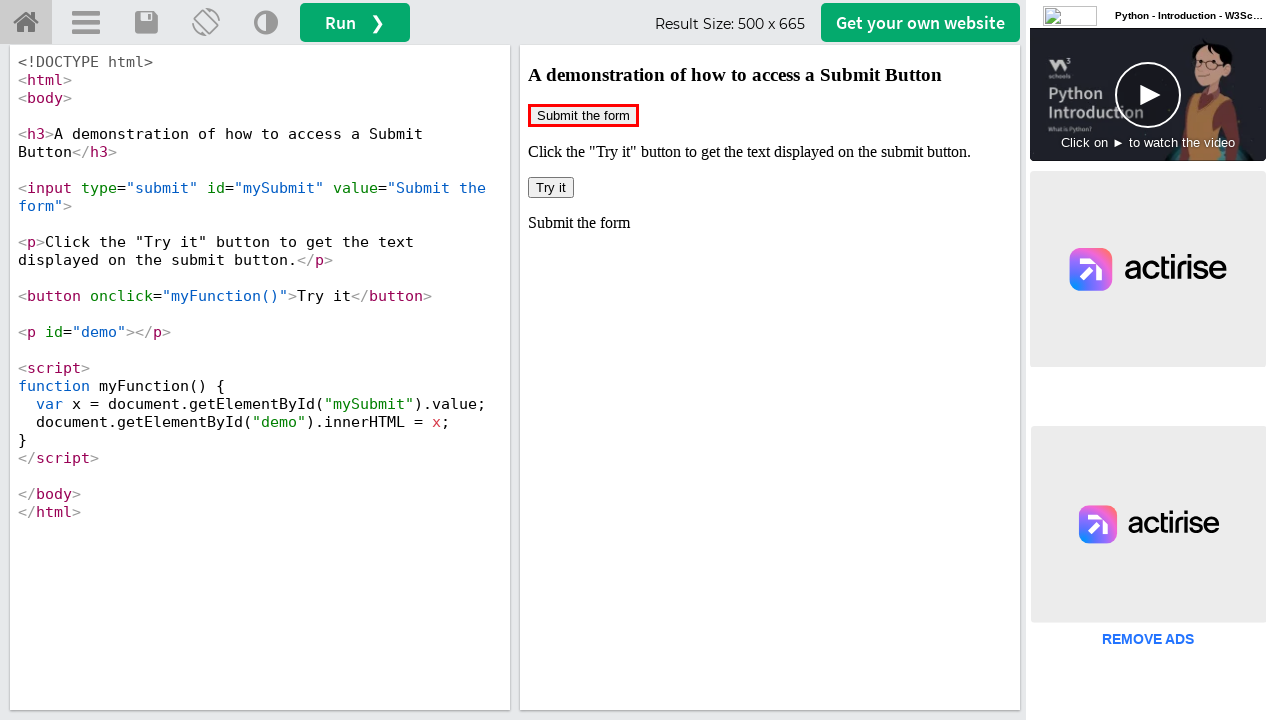